Navigates to Toyota India website and verifies the page loads successfully by maximizing the browser window.

Starting URL: https://www.toyotabharat.com/

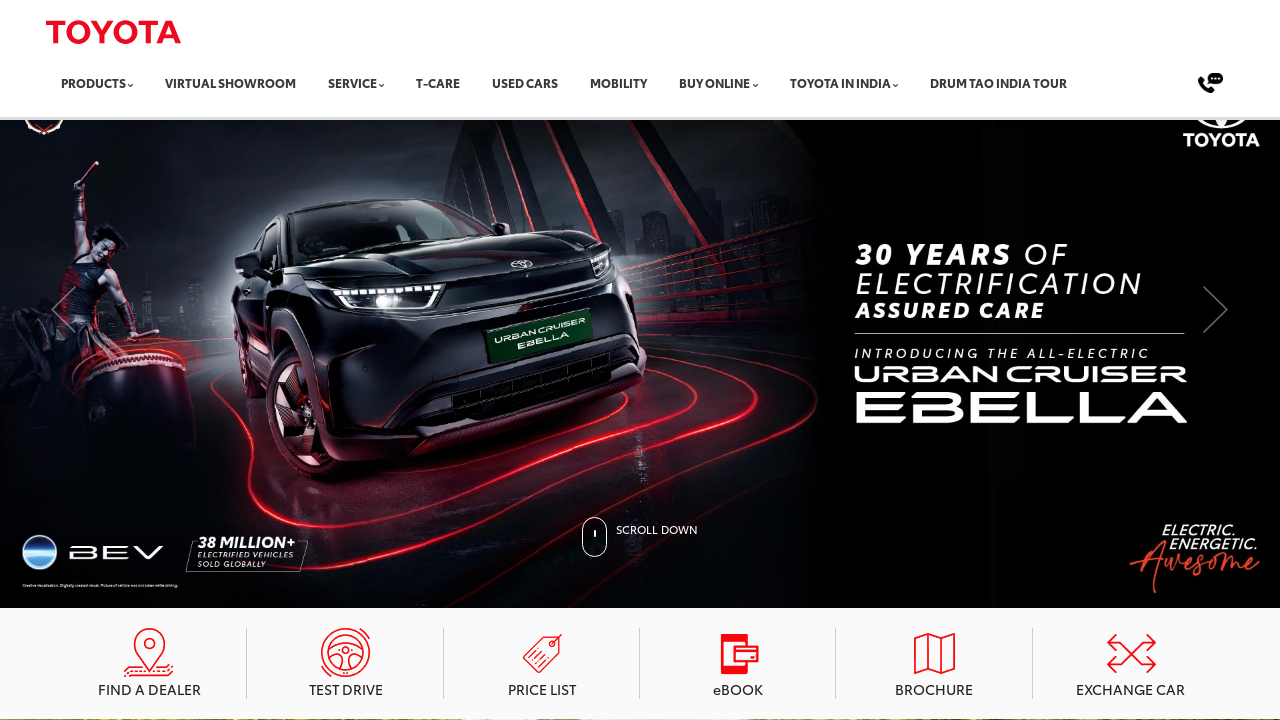

Waited for page to reach domcontentloaded state
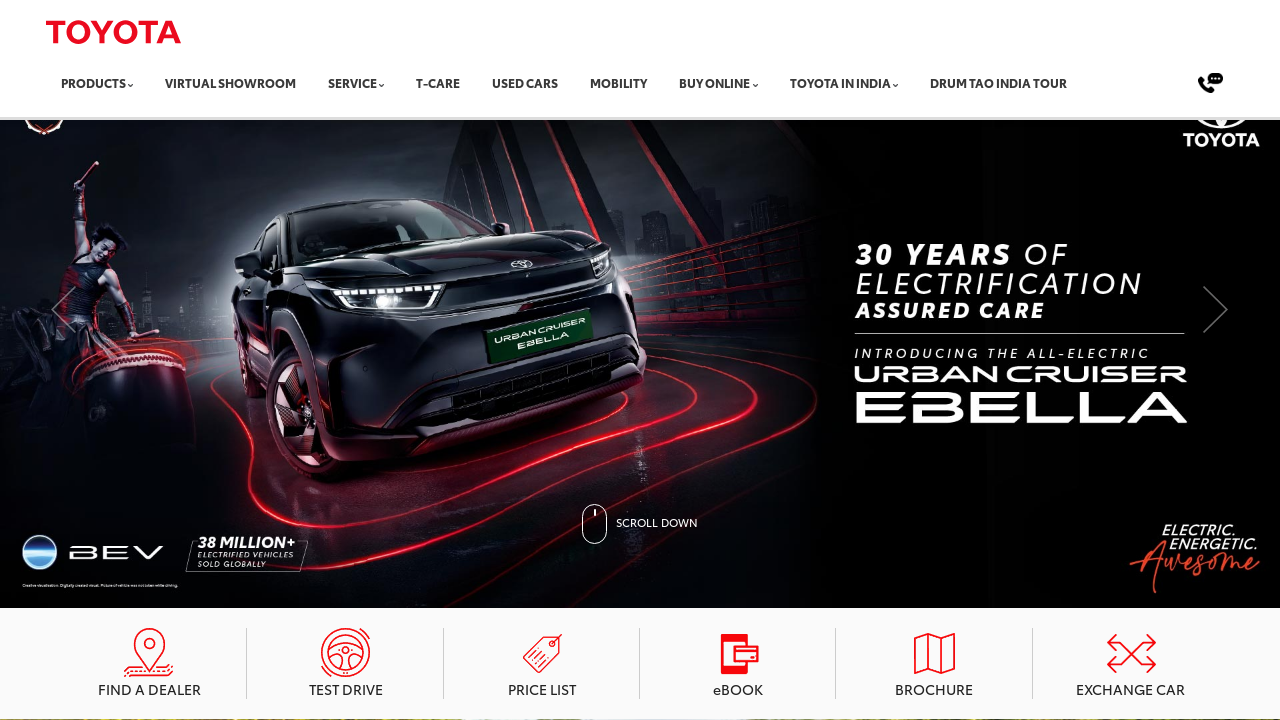

Verified page loaded successfully by confirming body element is present
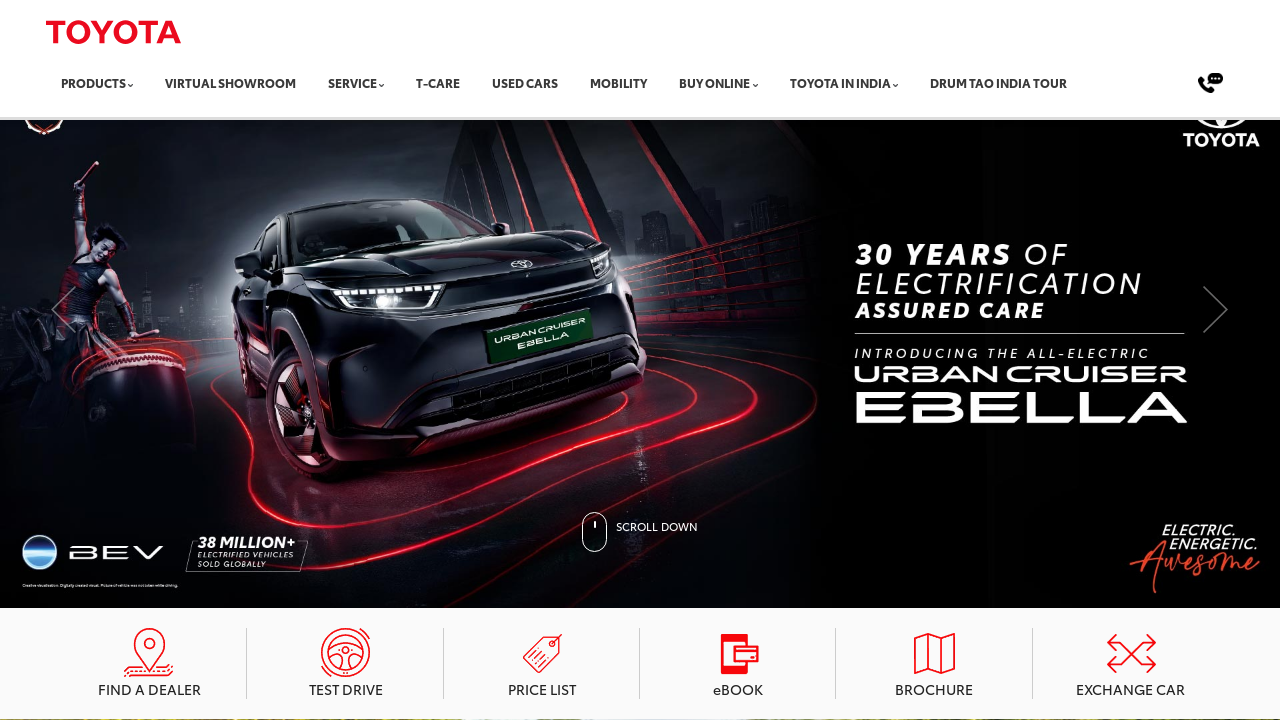

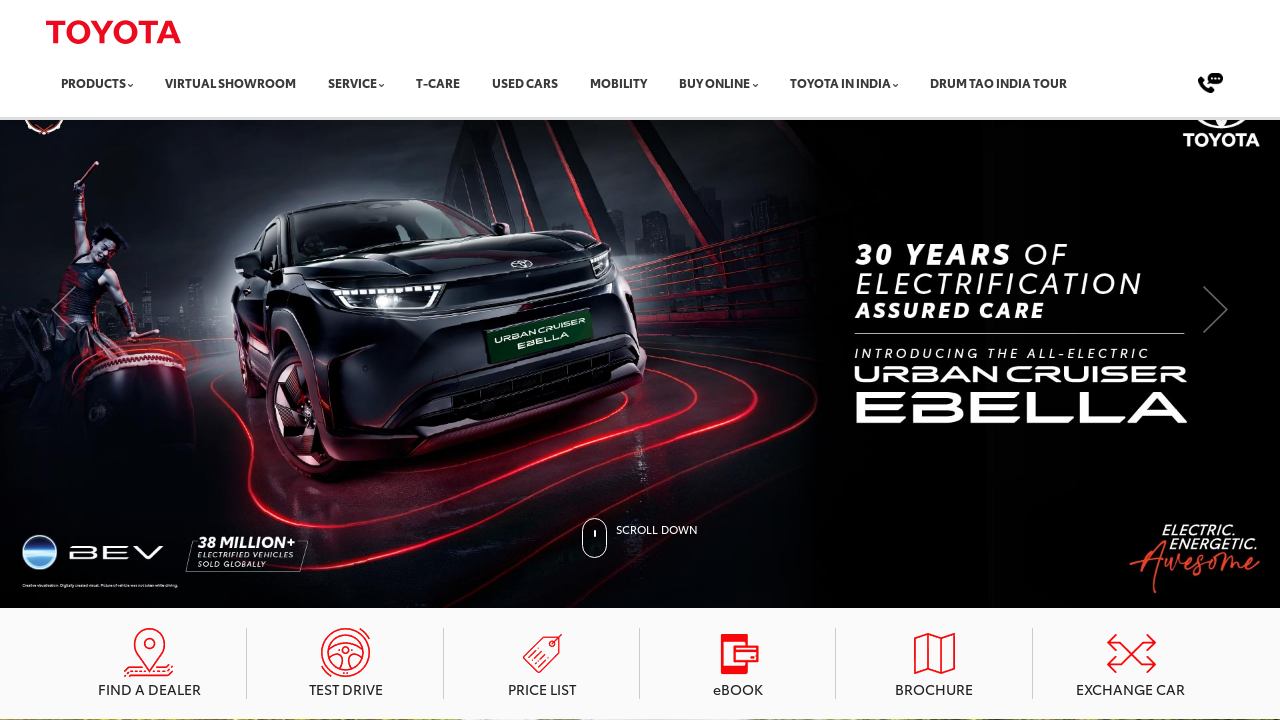